Tests webpage accessibility and verifies the page title is "NASA Open APIs"

Starting URL: https://api.nasa.gov/

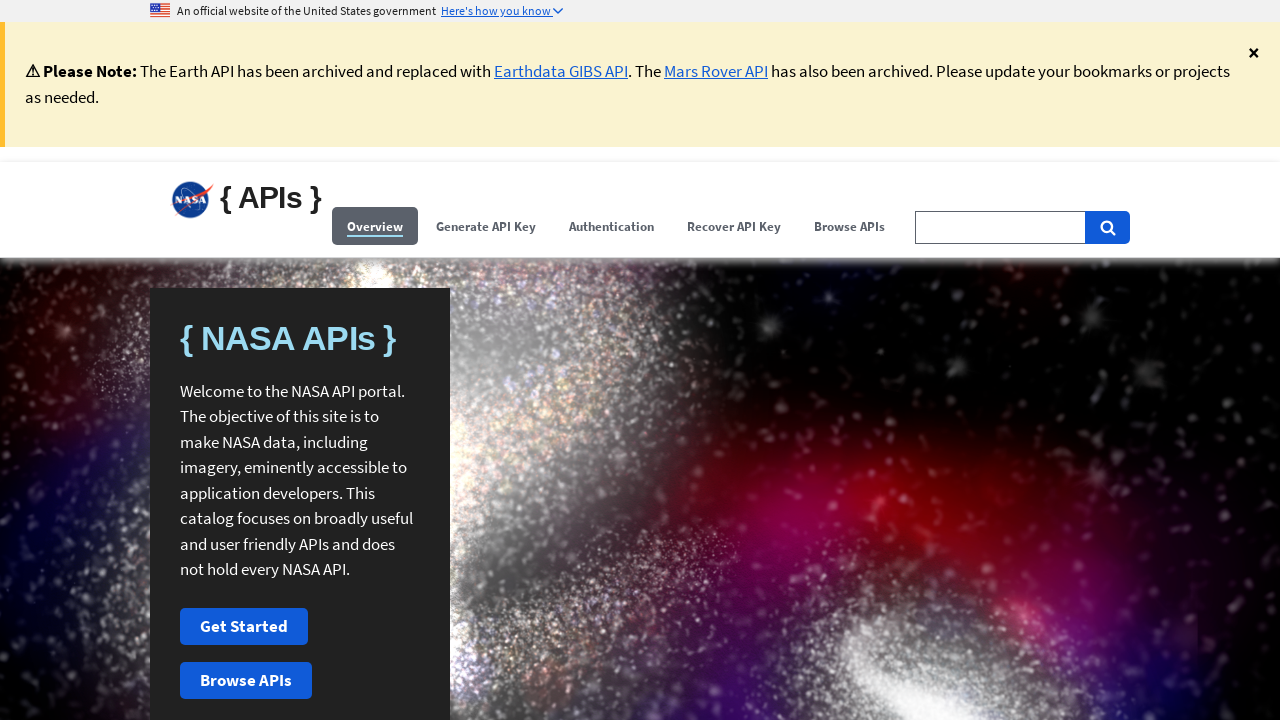

Navigated to https://api.nasa.gov/
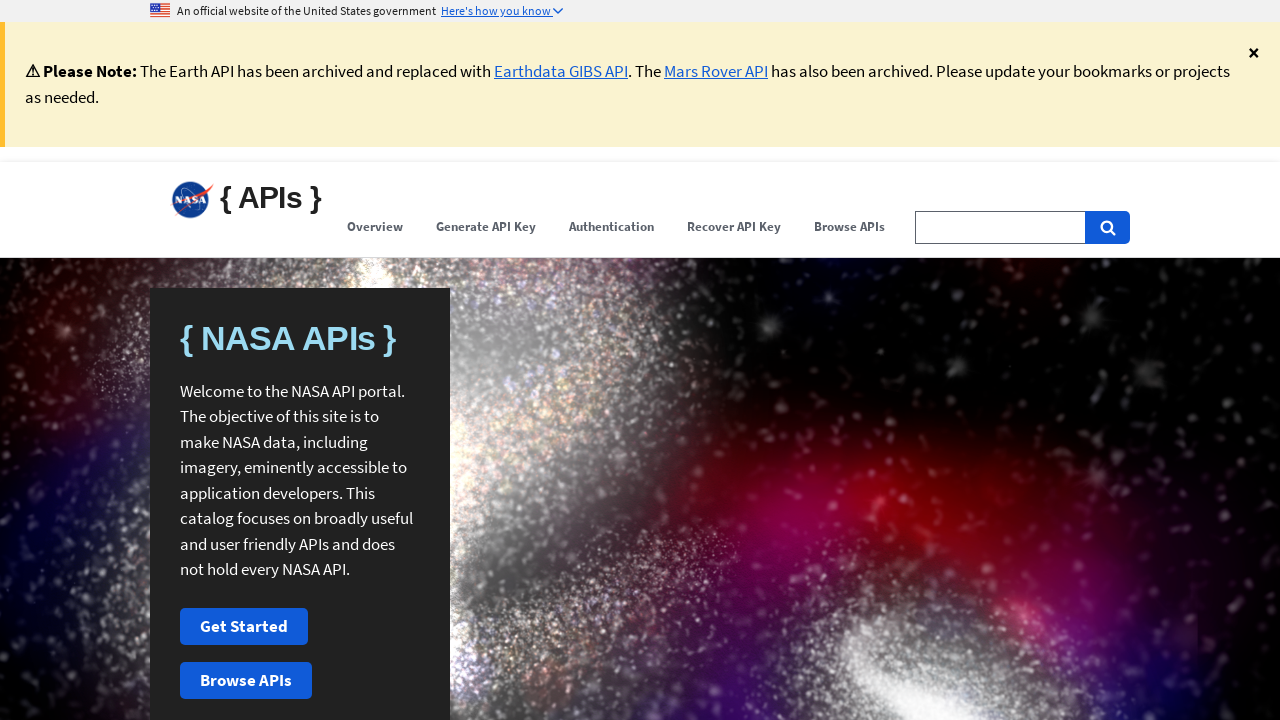

Verified page title contains 'NASA Open APIs'
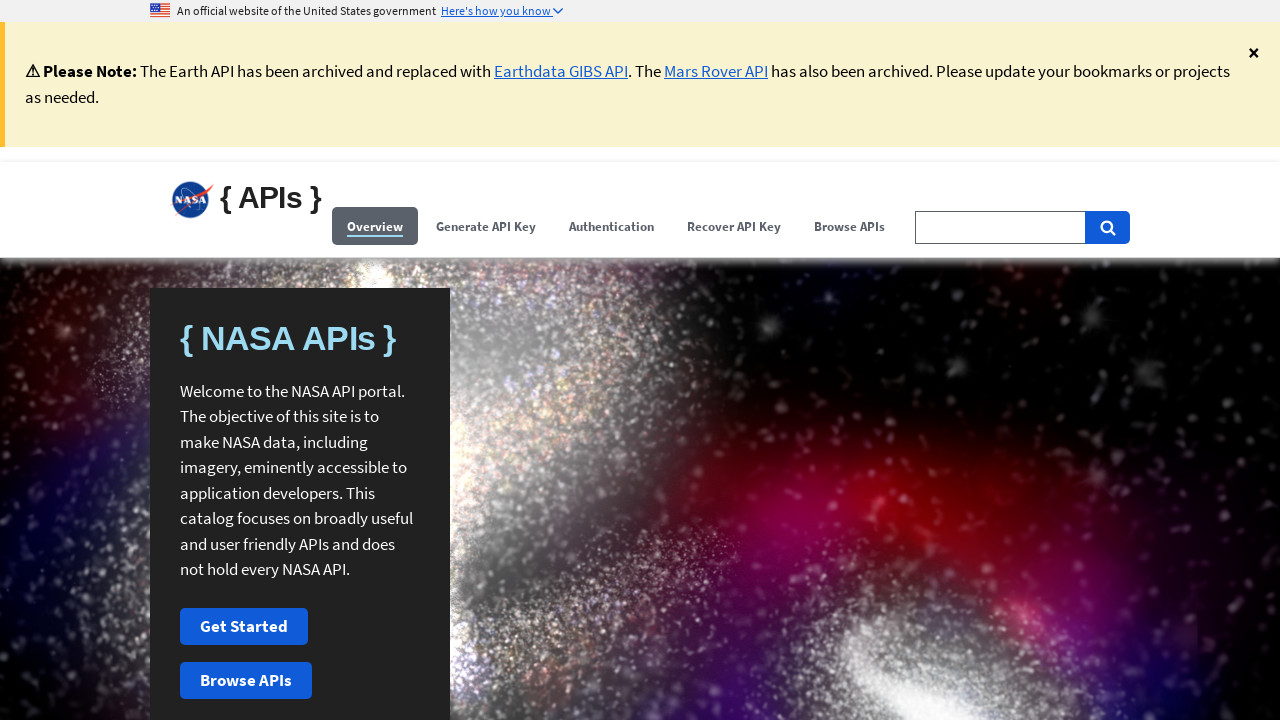

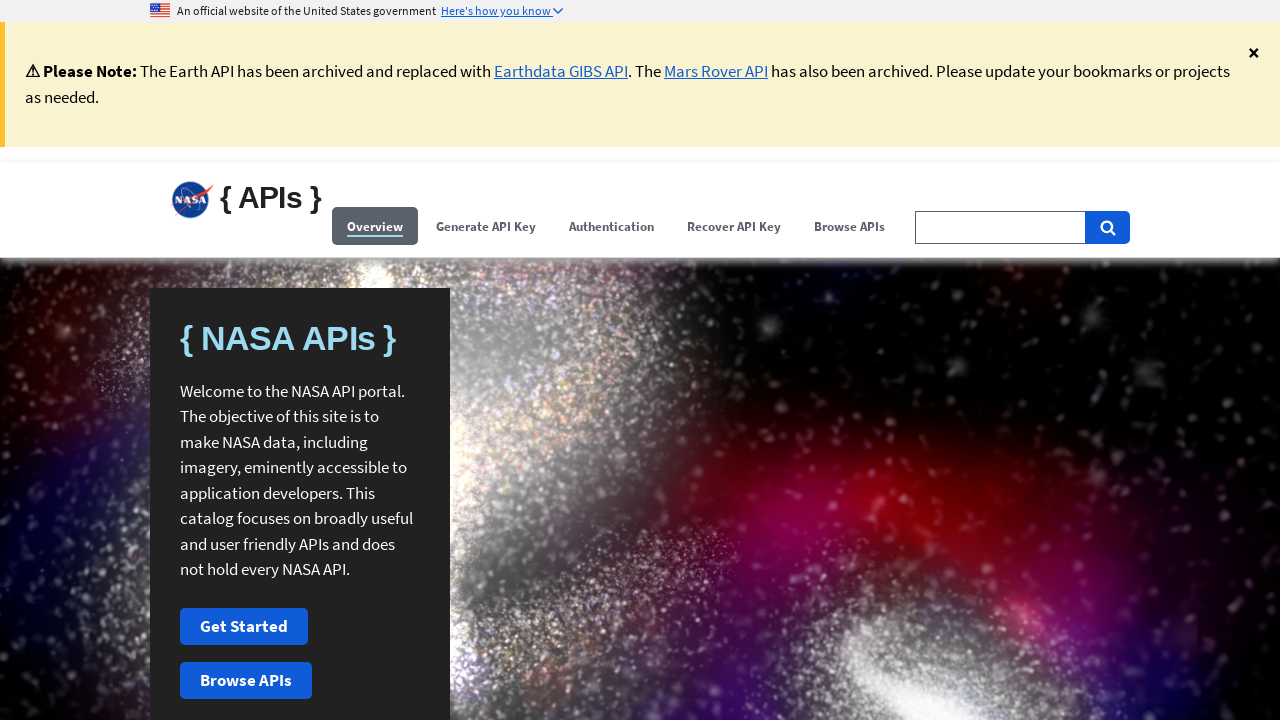